Tests click functionality by clicking an "Add Element" button and verifying a new element appears

Starting URL: https://the-internet.herokuapp.com/add_remove_elements/

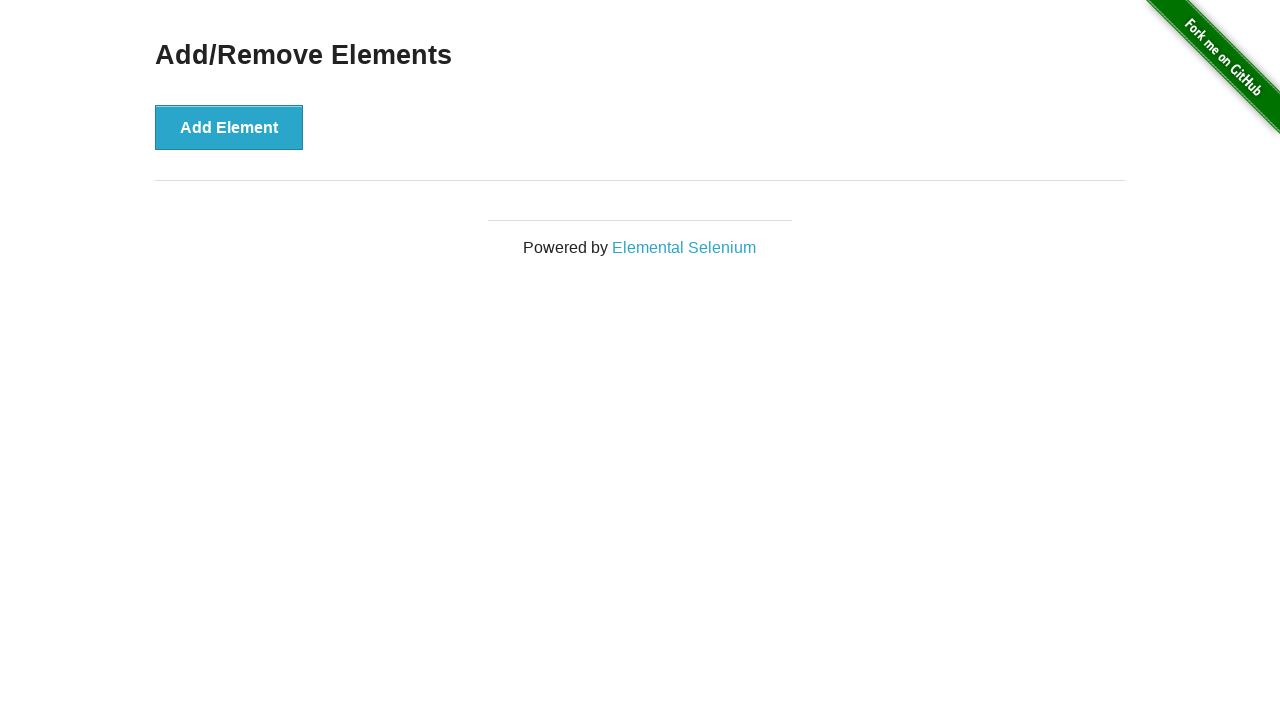

Waited for page to fully load (networkidle)
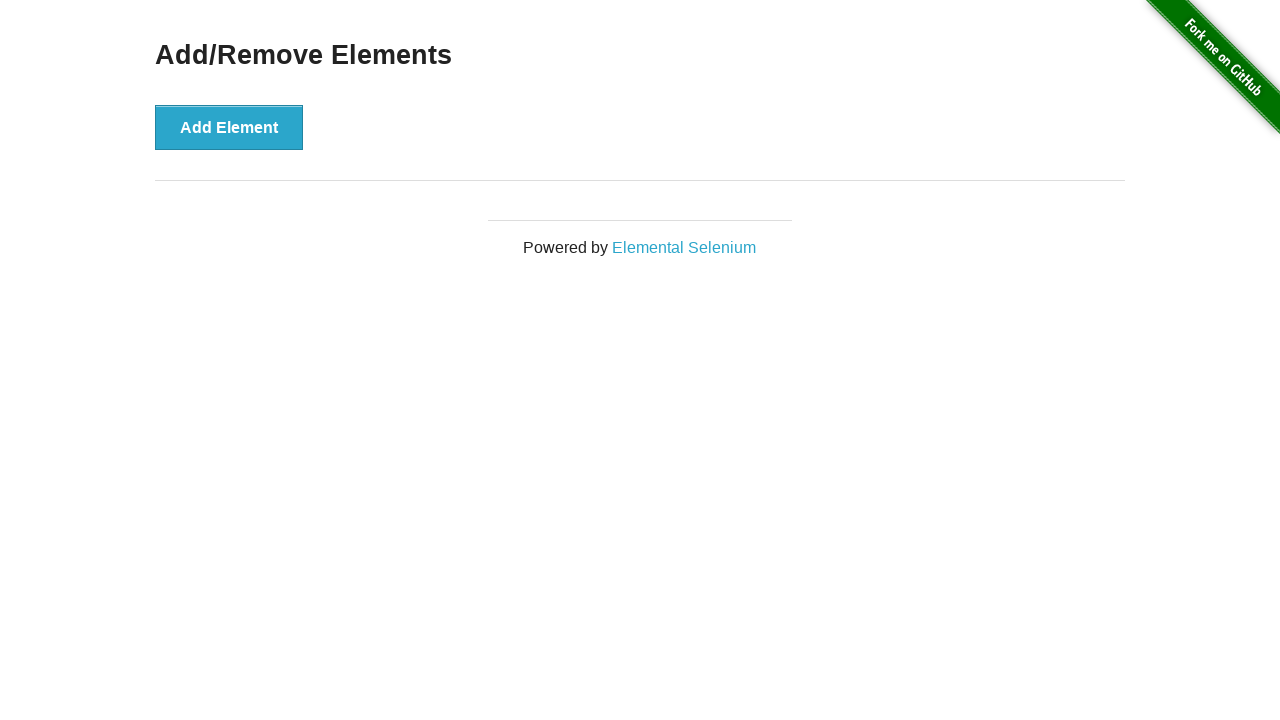

Verified no 'added-manually' elements exist initially
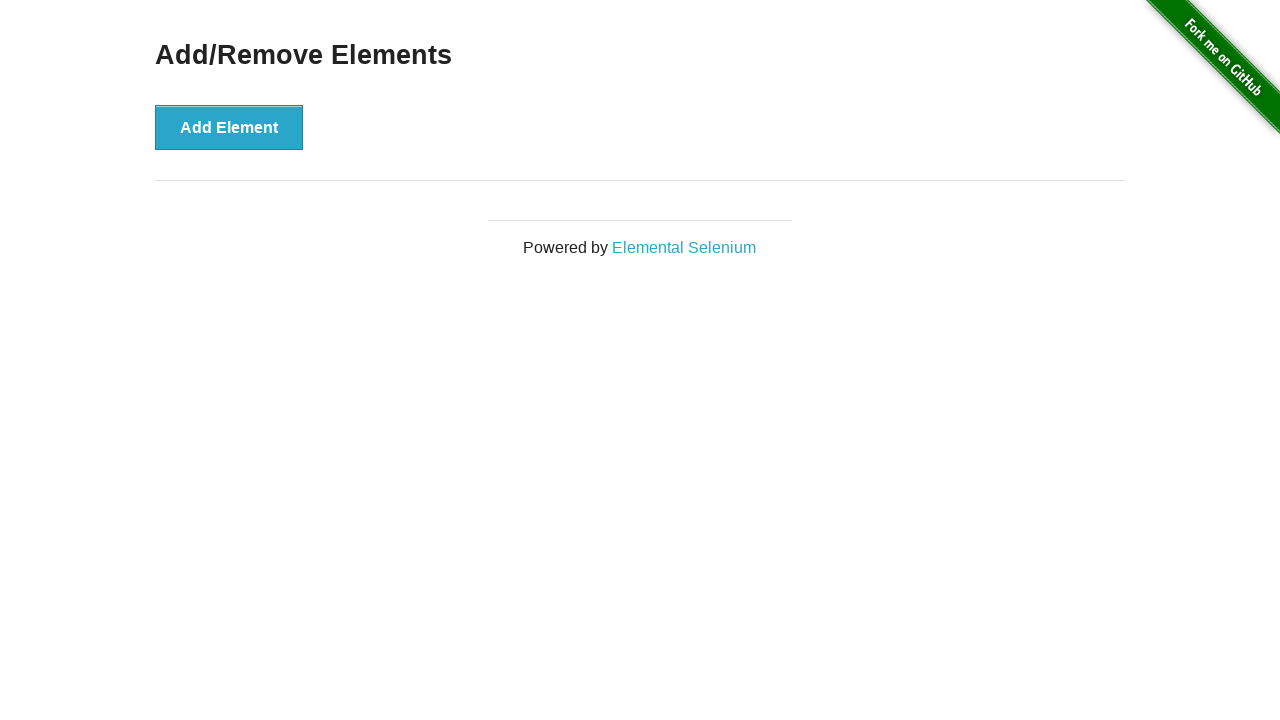

Clicked the 'Add Element' button at (229, 127) on button:has-text('Add Element')
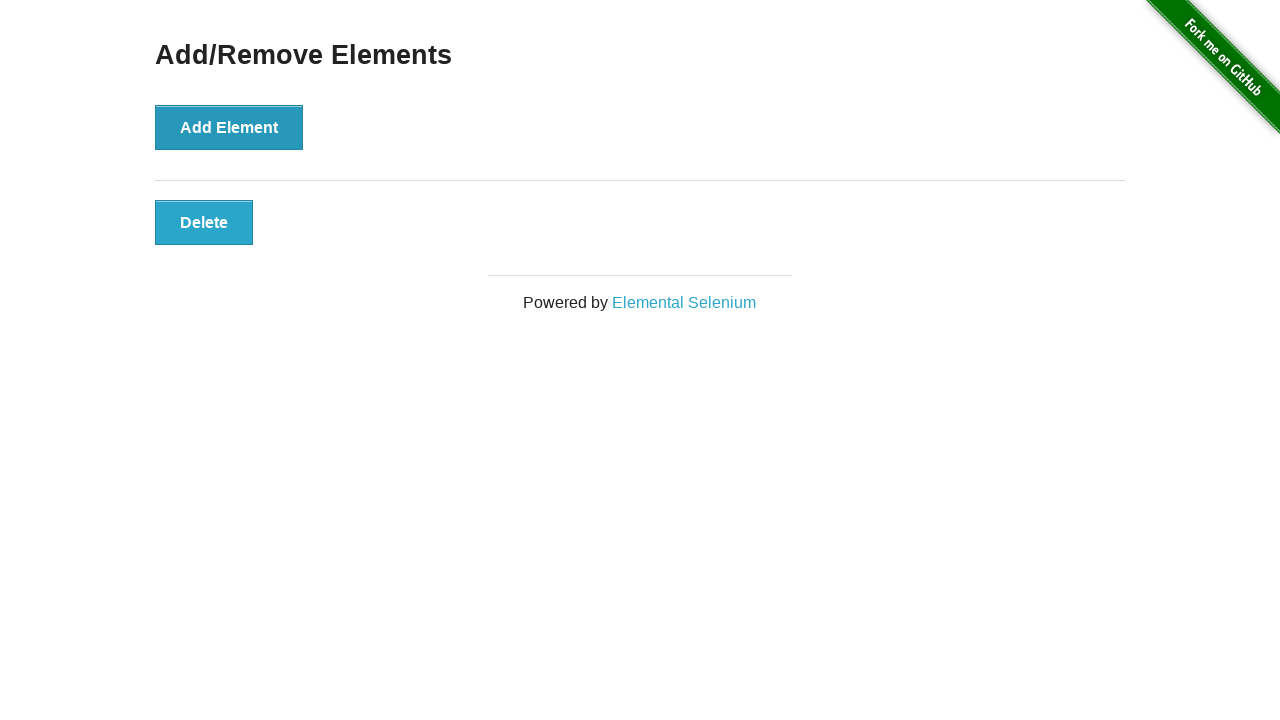

Verified that one 'added-manually' element now exists
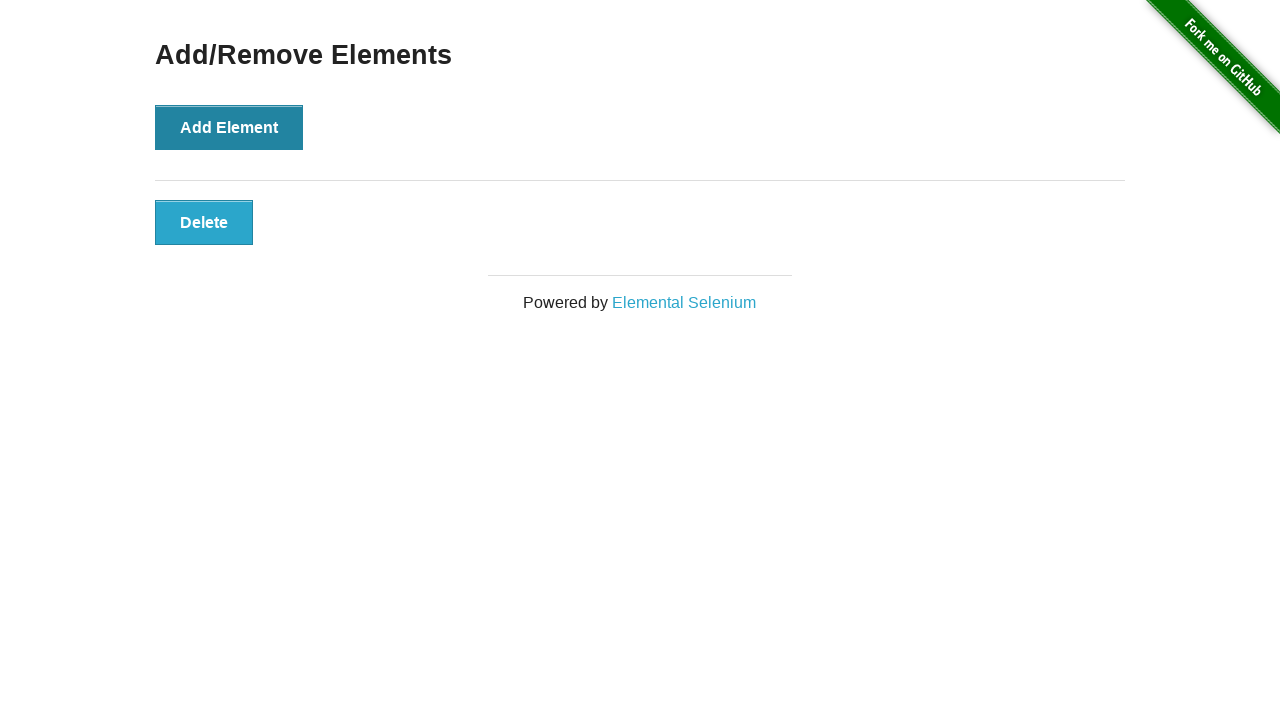

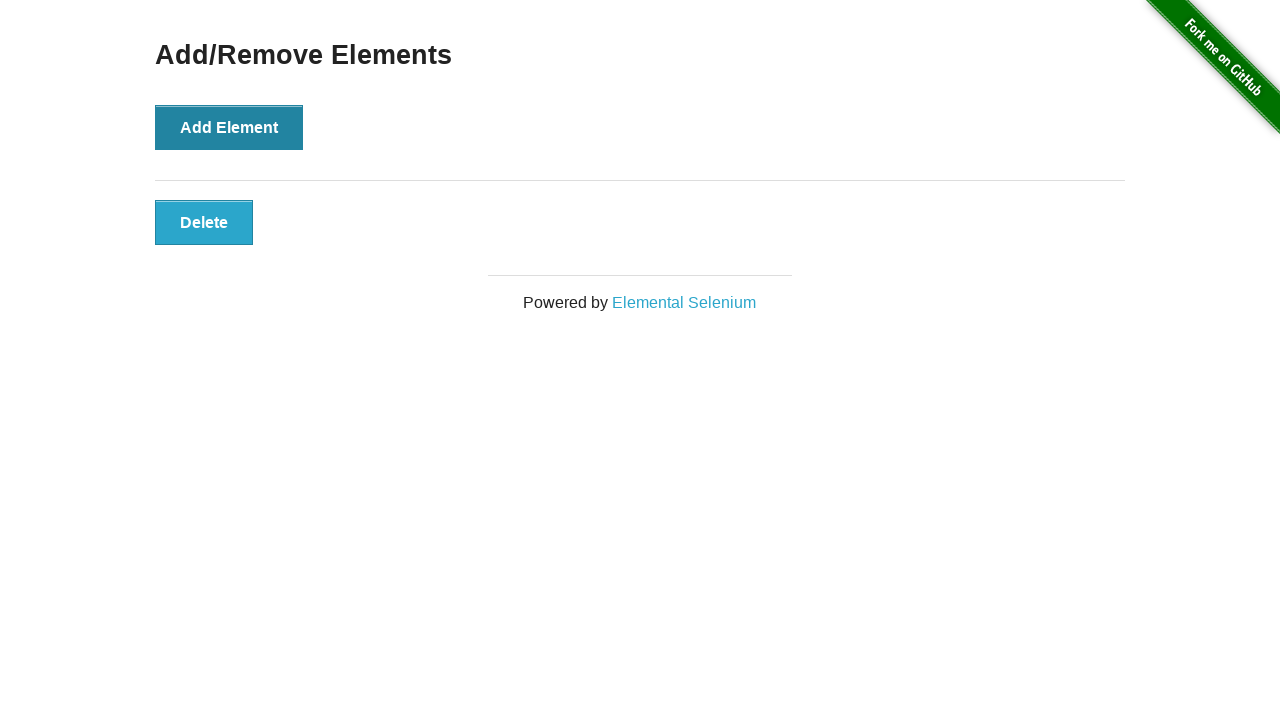